Tests product detail page accuracy by clicking on the first product and verifying that product name, image, price, and availability information are displayed correctly.

Starting URL: https://smartbuy-me.com/

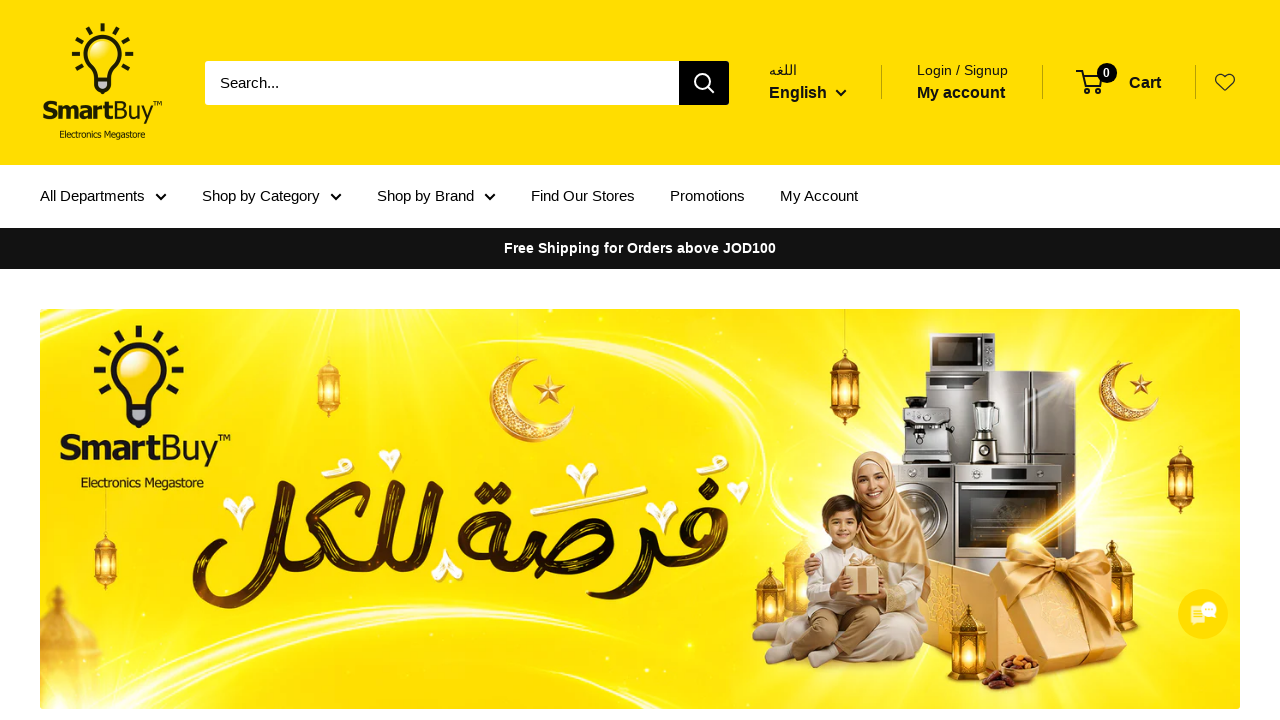

Waited for product items to load on the page
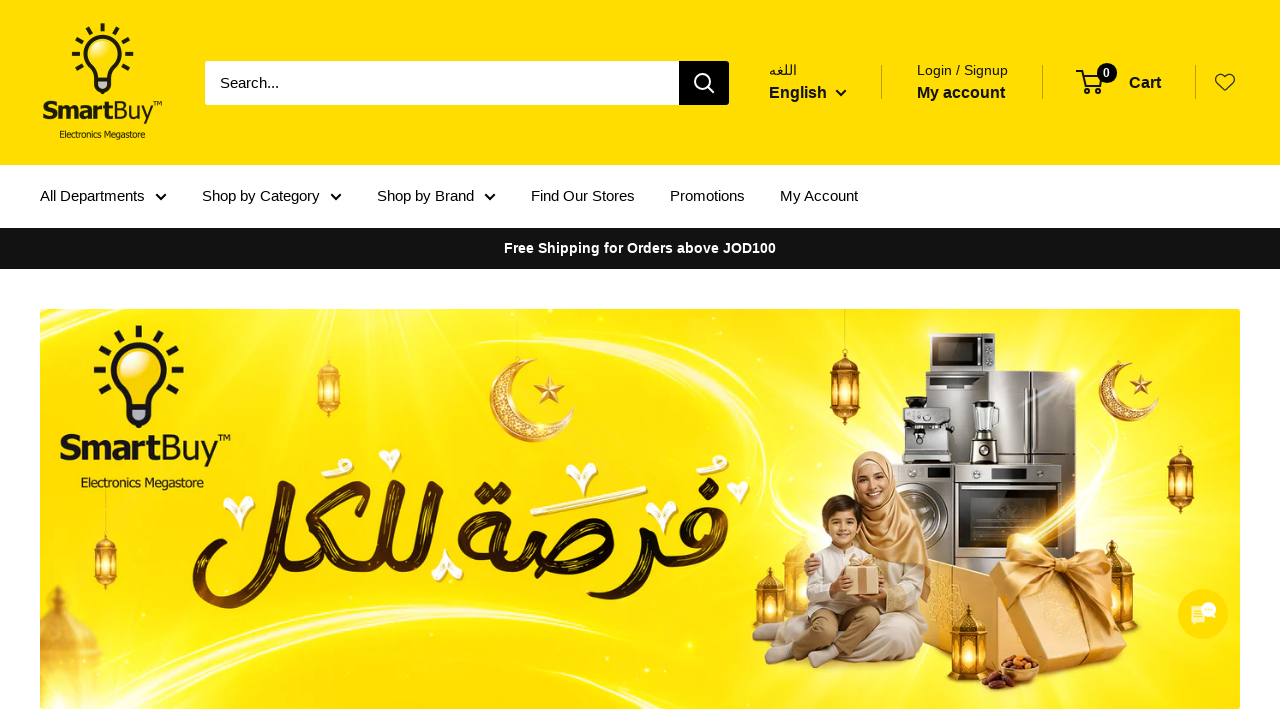

Clicked on the first product title to navigate to product detail page at (240, 360) on .product-item__title >> nth=0
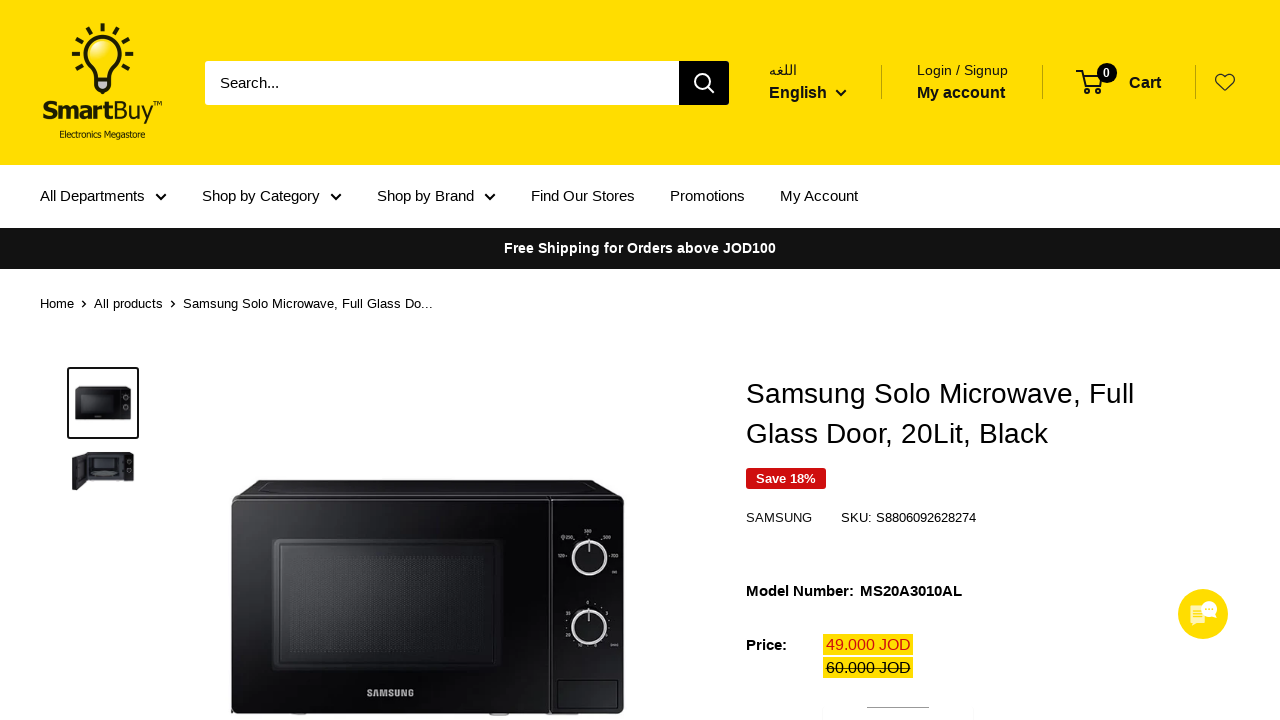

Product detail page loaded with product title visible
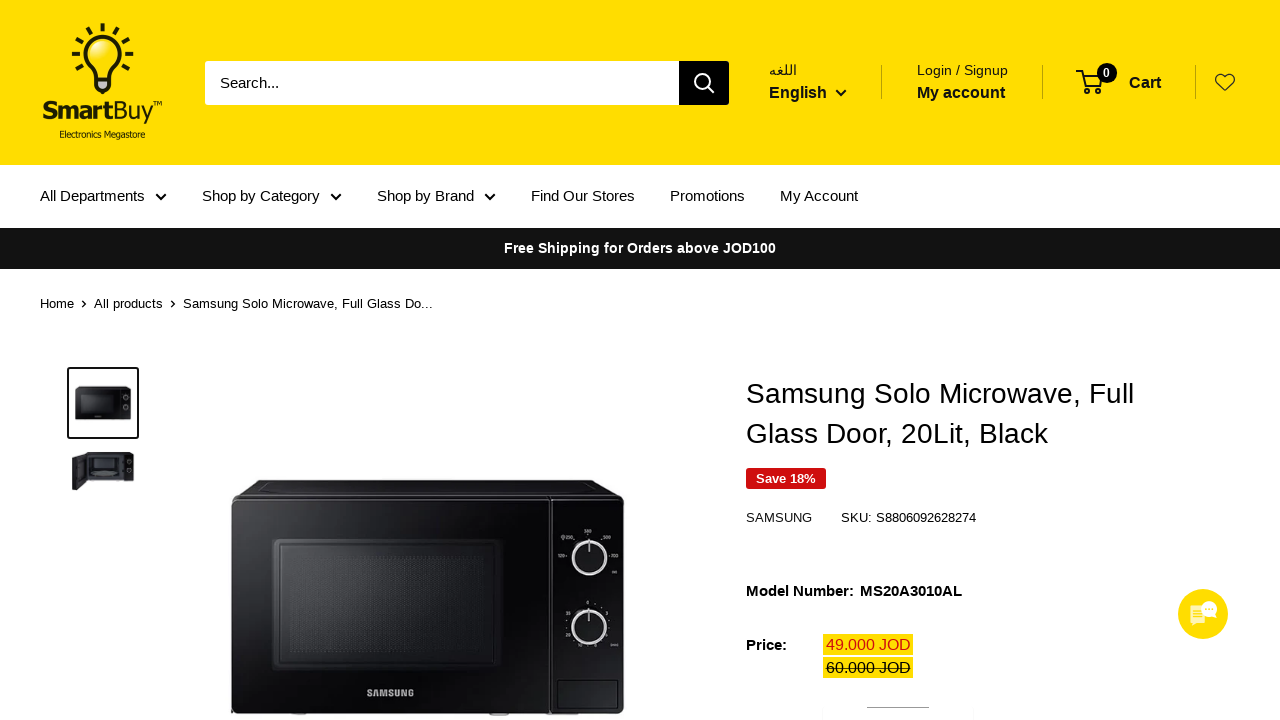

Product image is visible on the detail page
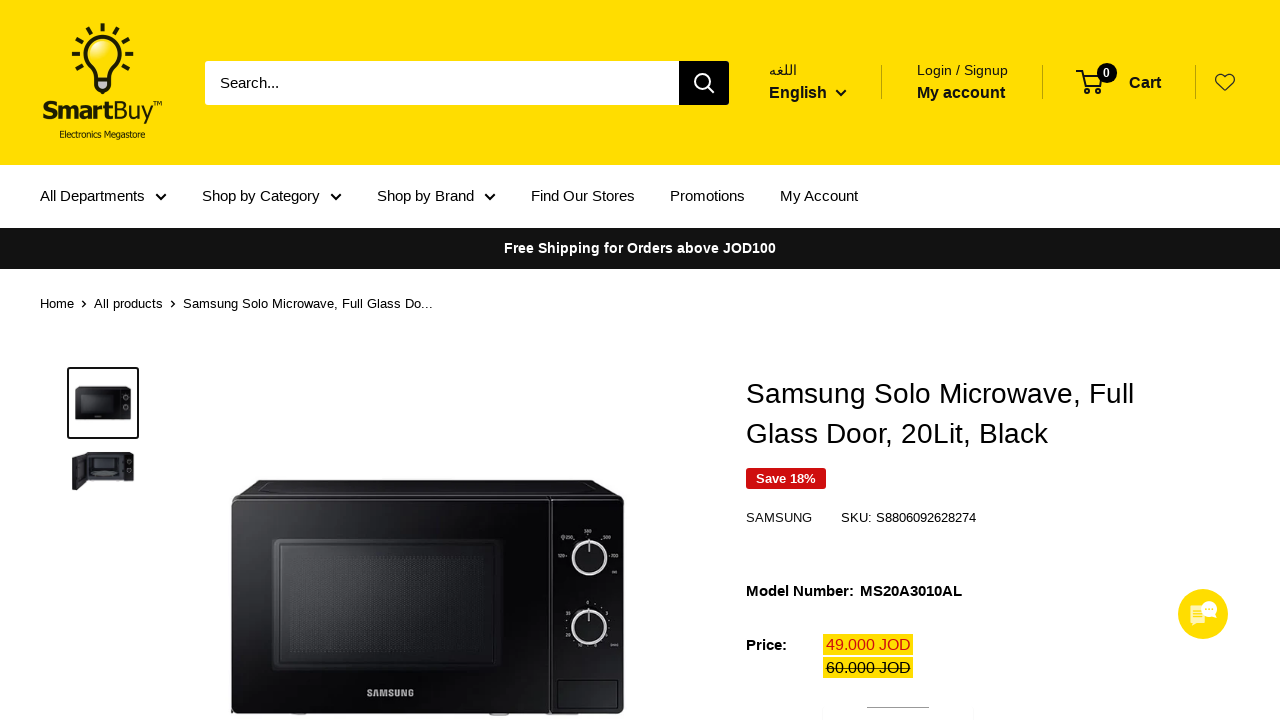

Product price information is displayed on the detail page
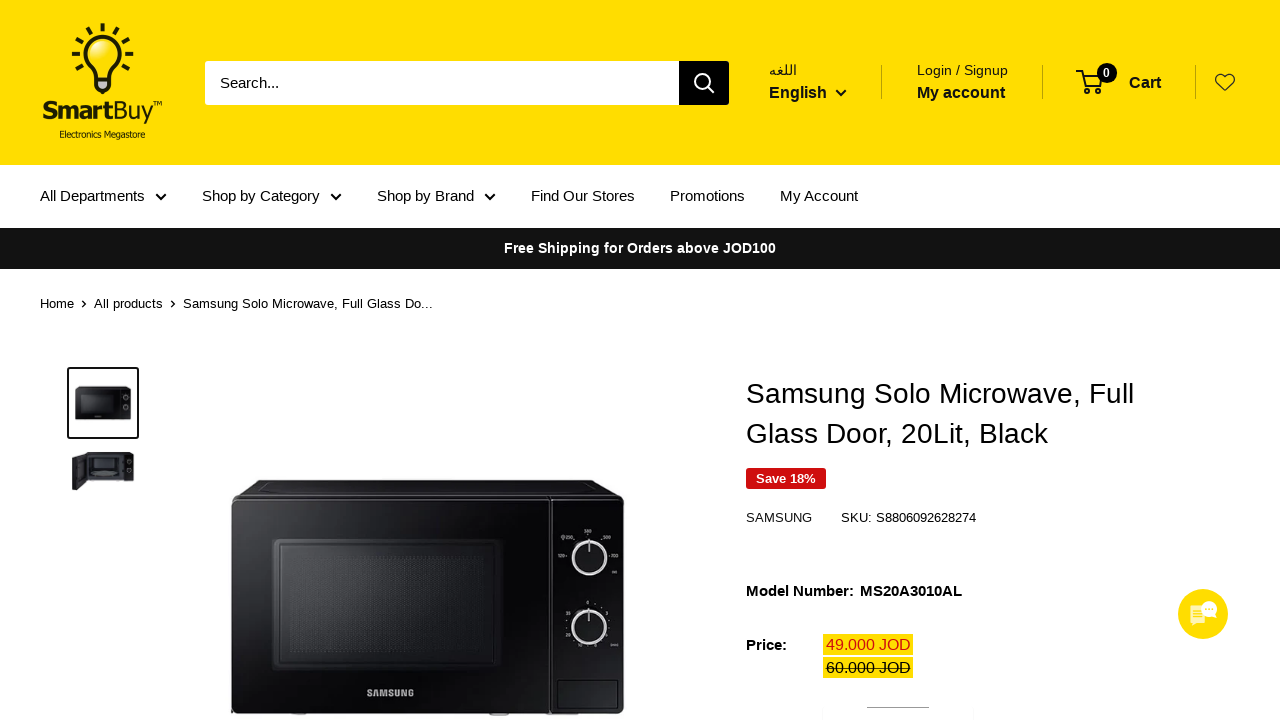

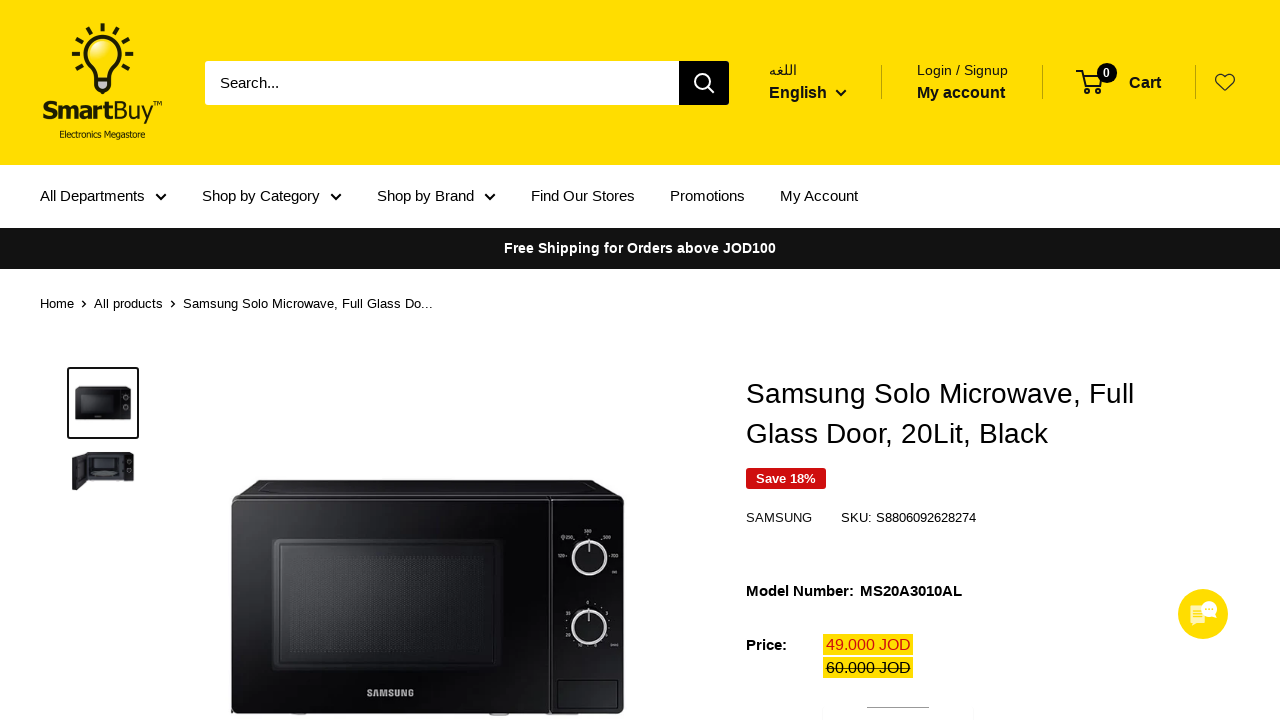